Tests interaction with the animal dropdown on a test automation practice page by selecting an option from the dropdown

Starting URL: https://testautomationpractice.blogspot.com/

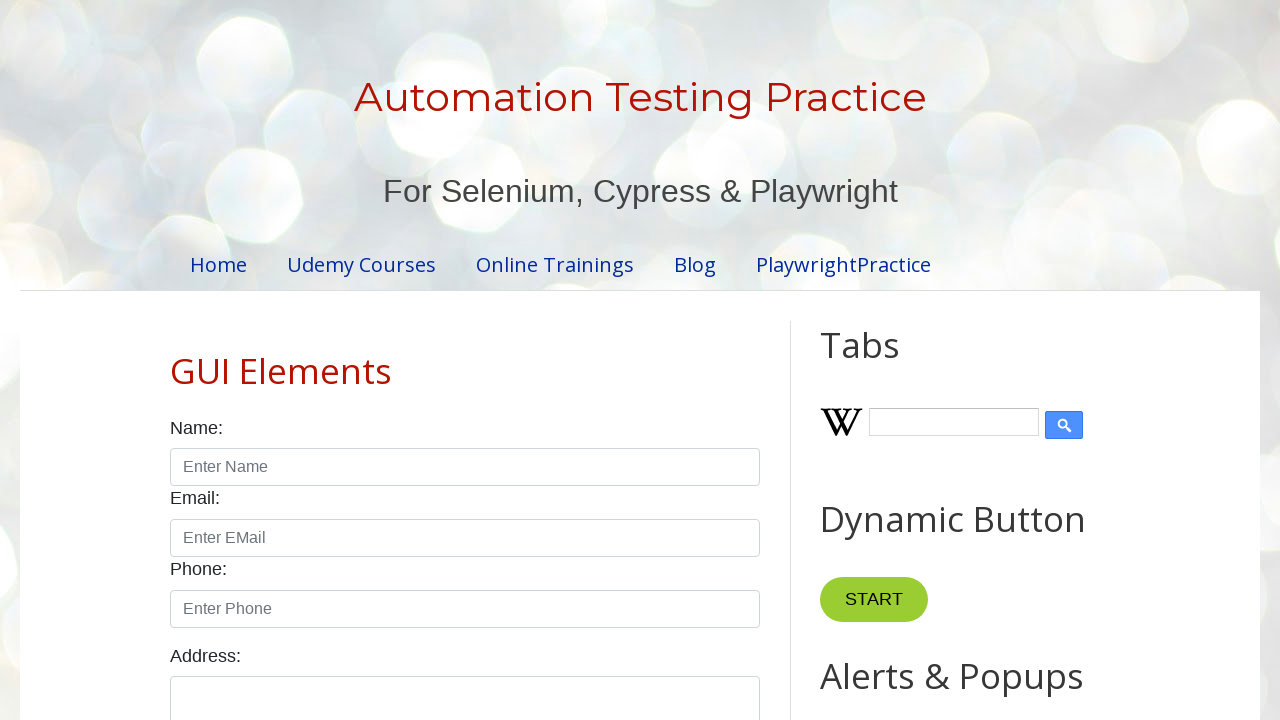

Navigated to test automation practice page
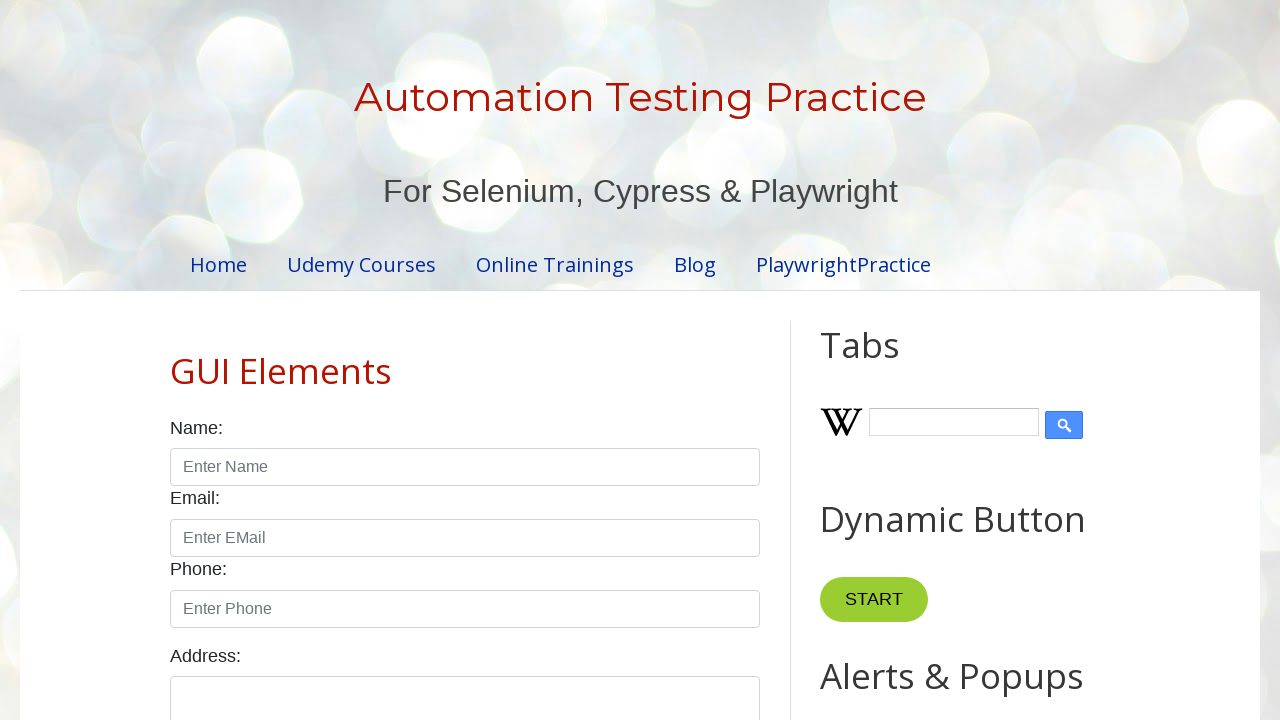

Selected 'cat' option from animals dropdown on select[name='animals']
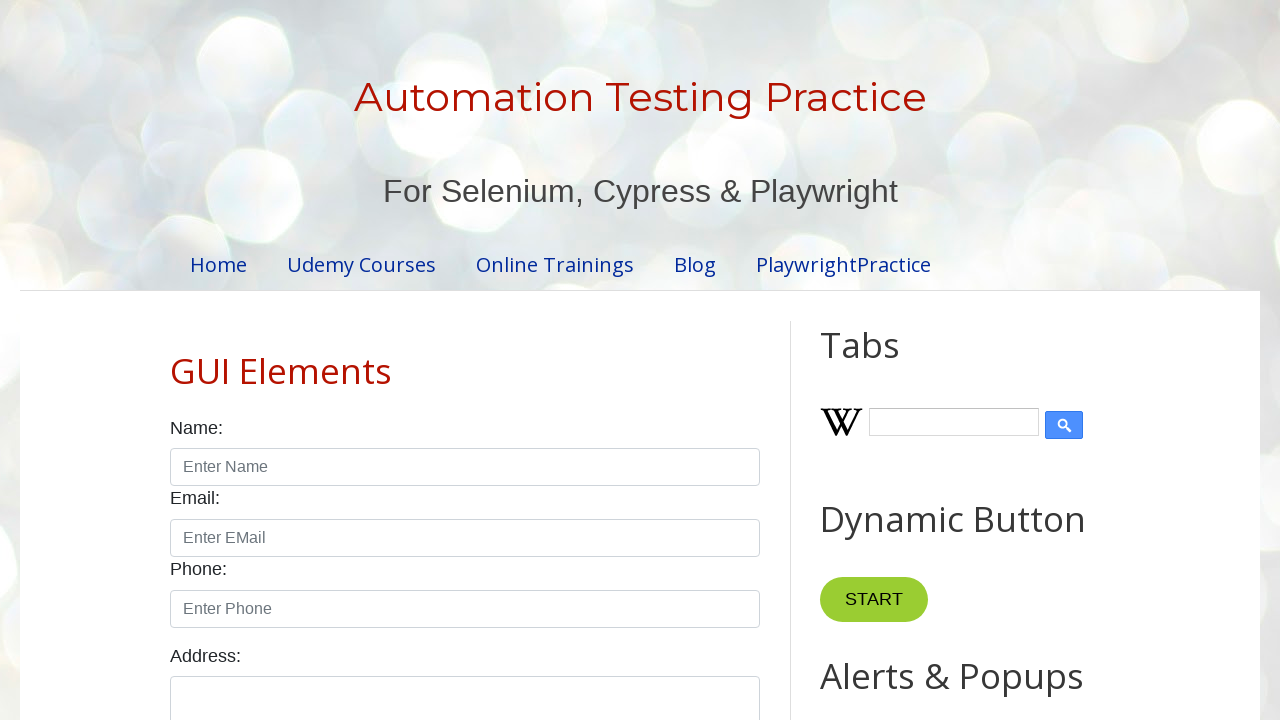

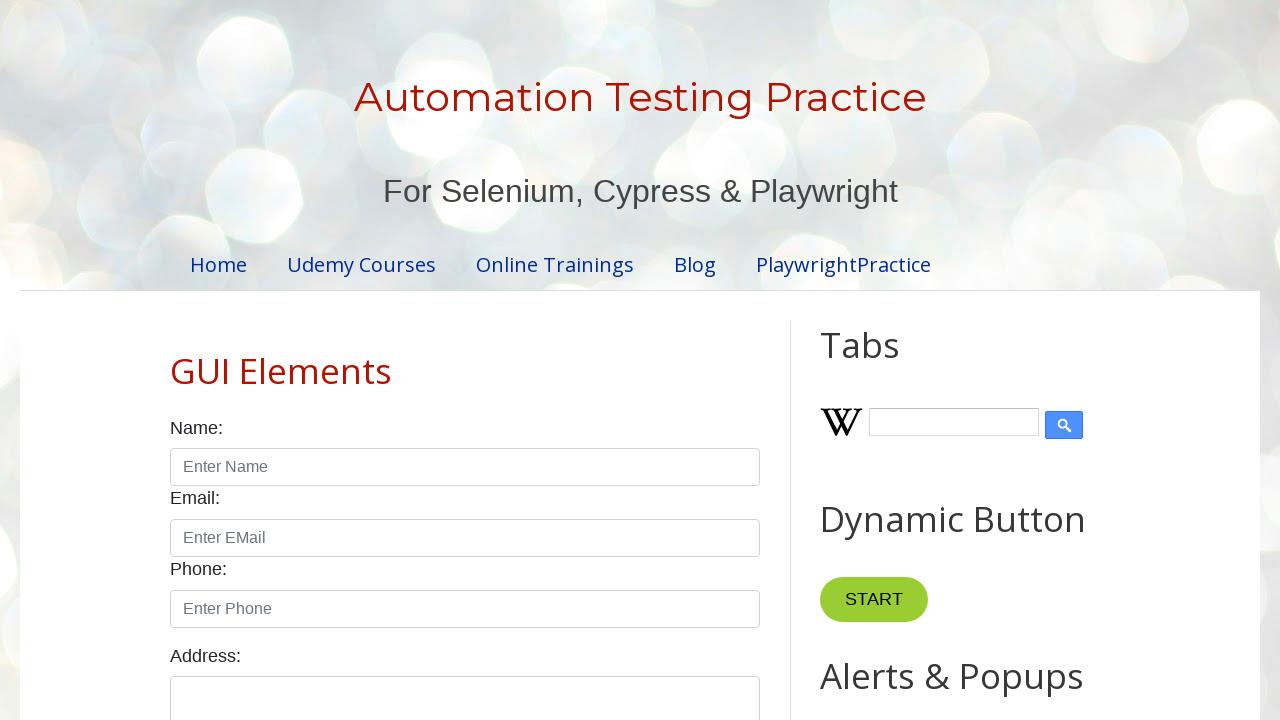